Tests dynamic controls functionality by clicking on the Dynamic Controls link, enabling a text field, and entering text to verify it works correctly

Starting URL: https://the-internet.herokuapp.com/

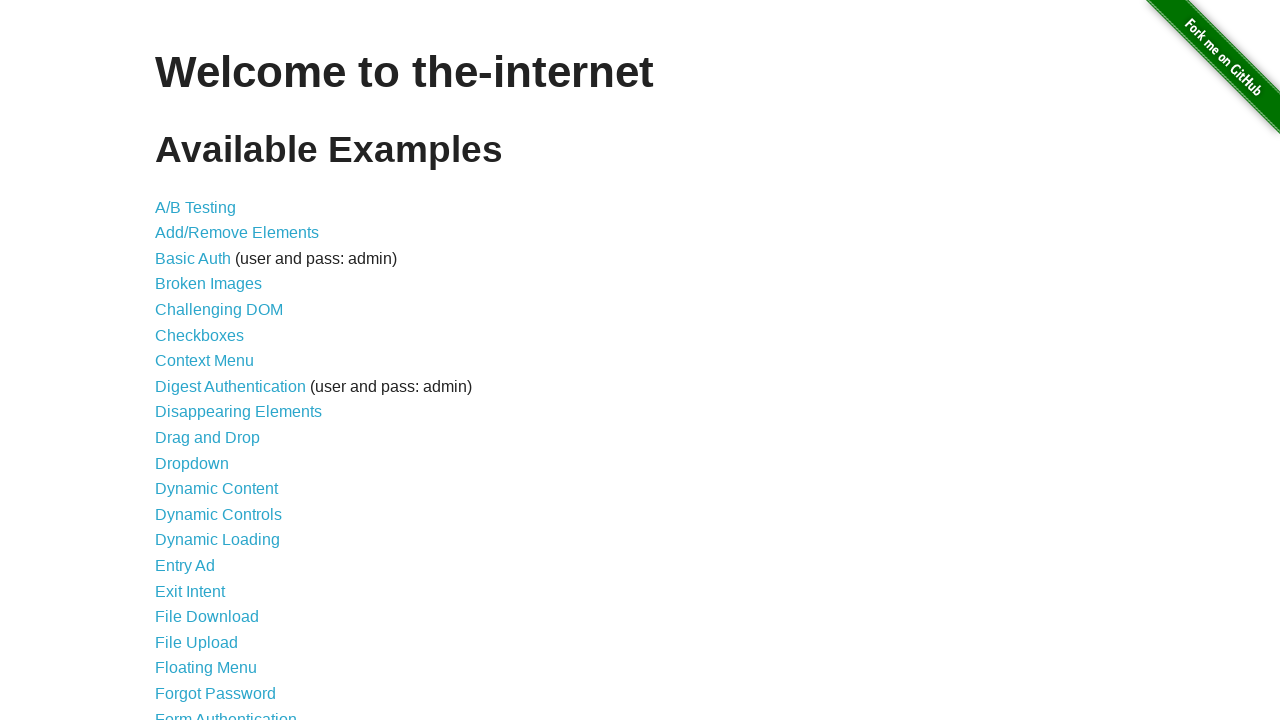

Clicked on the Dynamic Controls link at (218, 514) on text=Dynamic Controls
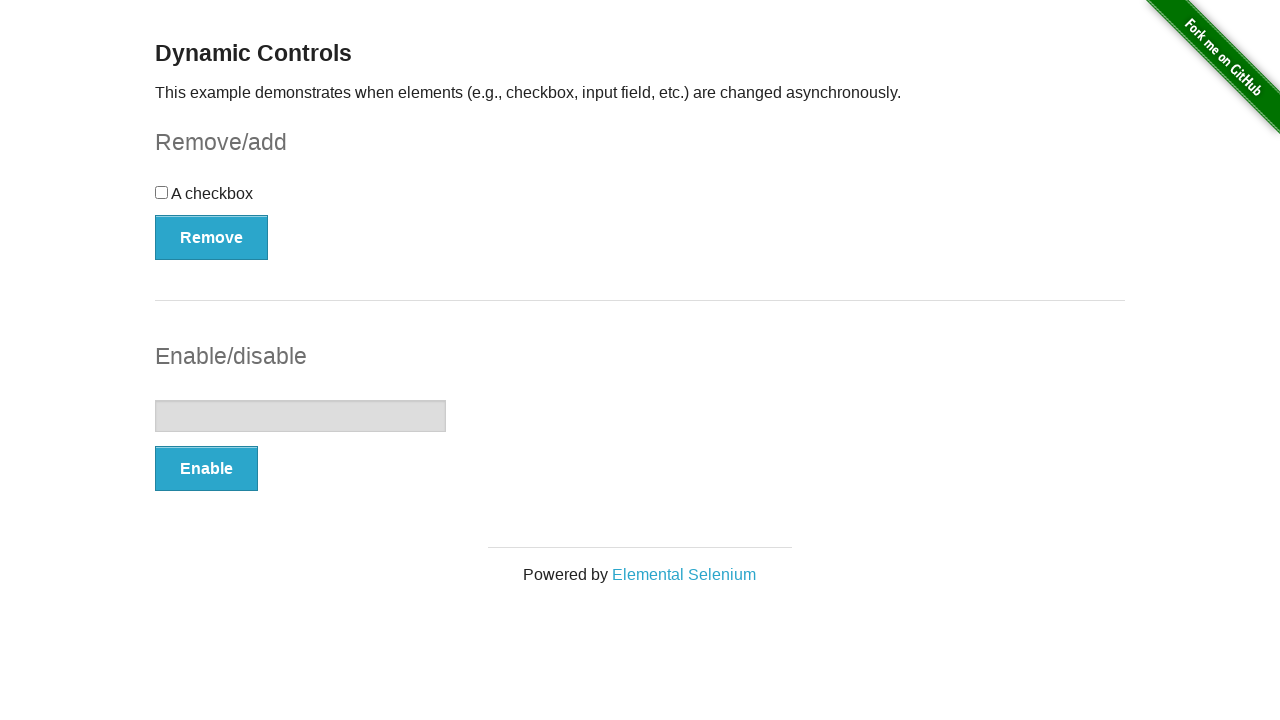

Clicked on the Enable button to enable the text field at (206, 469) on button:has-text('Enable')
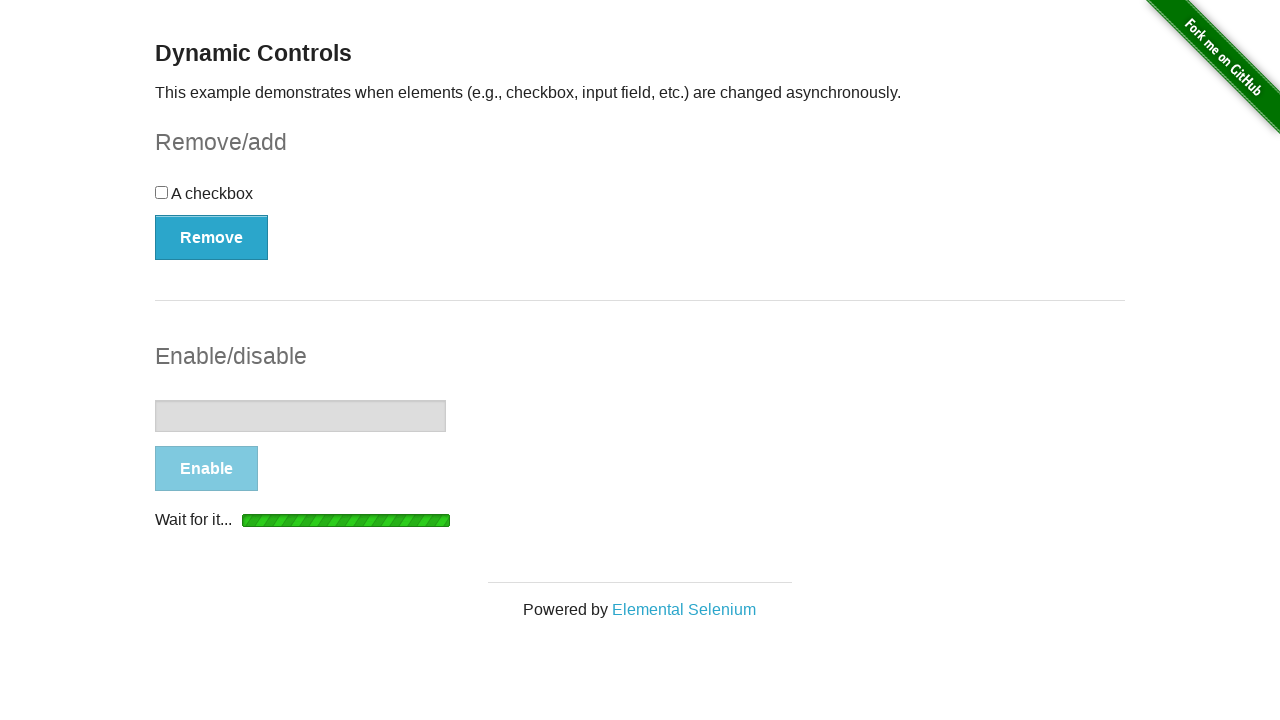

Text field enabled - Disable button appeared
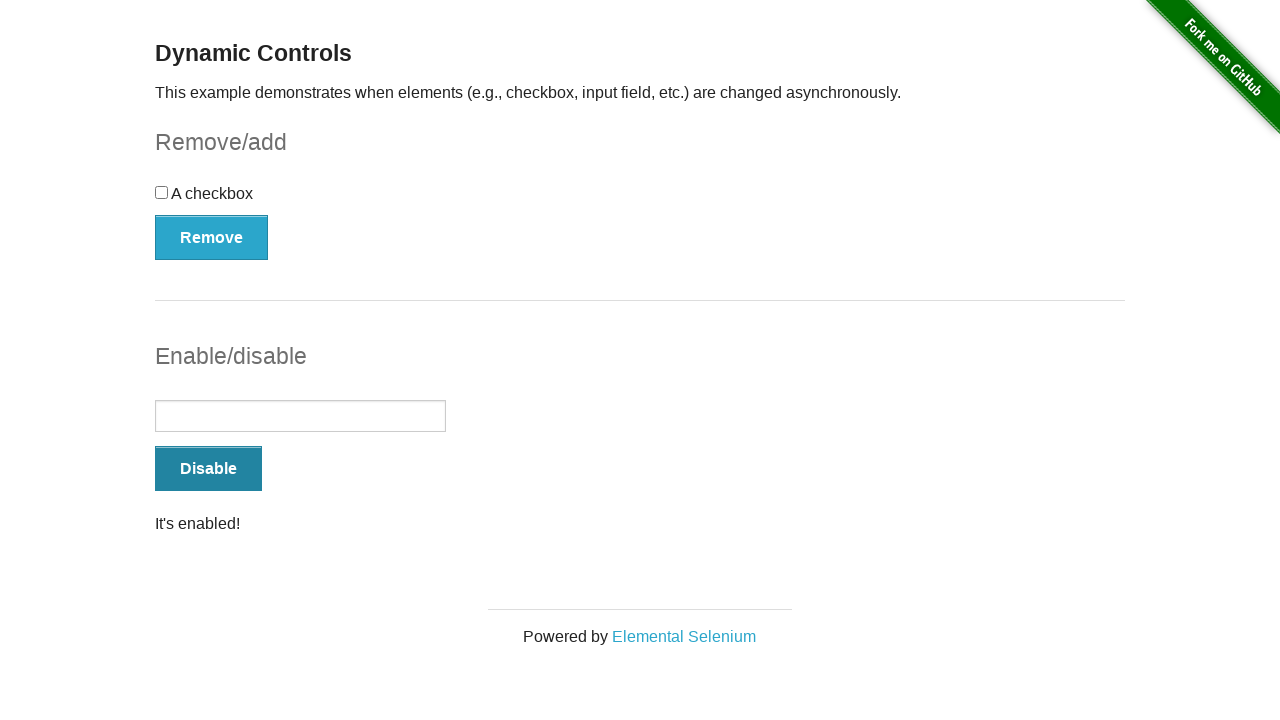

Entered 'Hello' in the enabled text field on input[type='text']
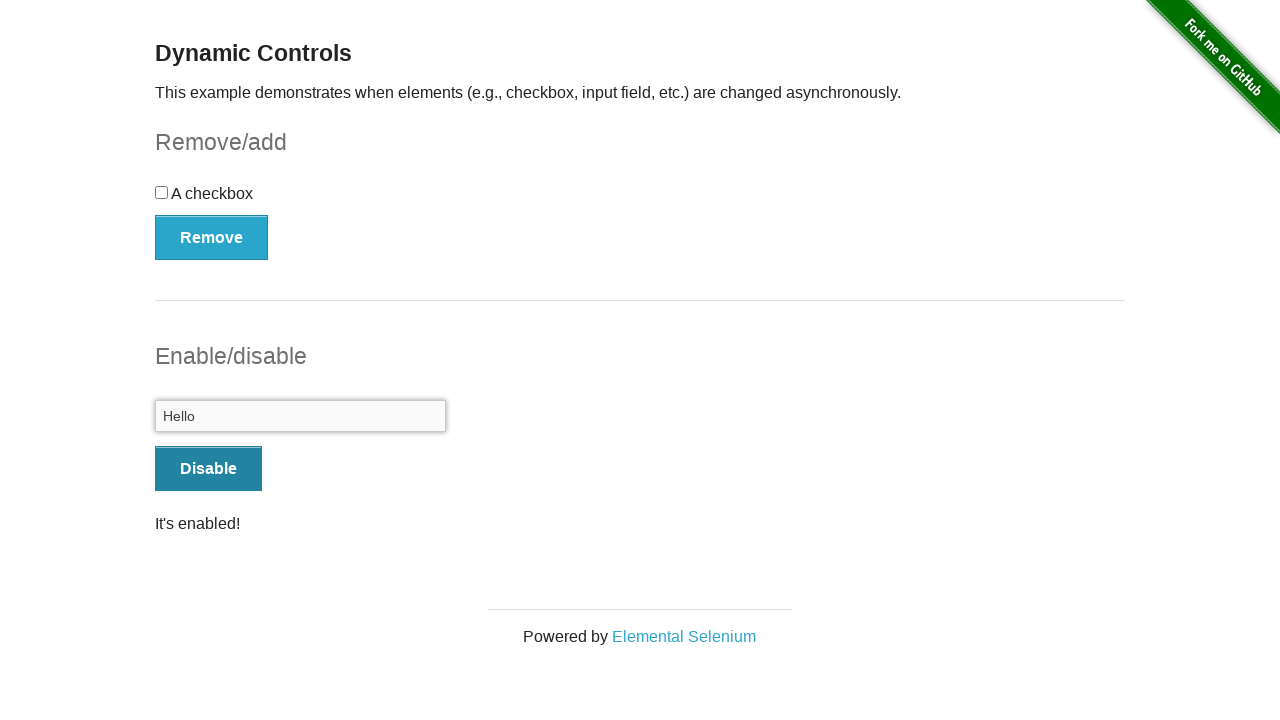

Verified that text field contains 'Hello'
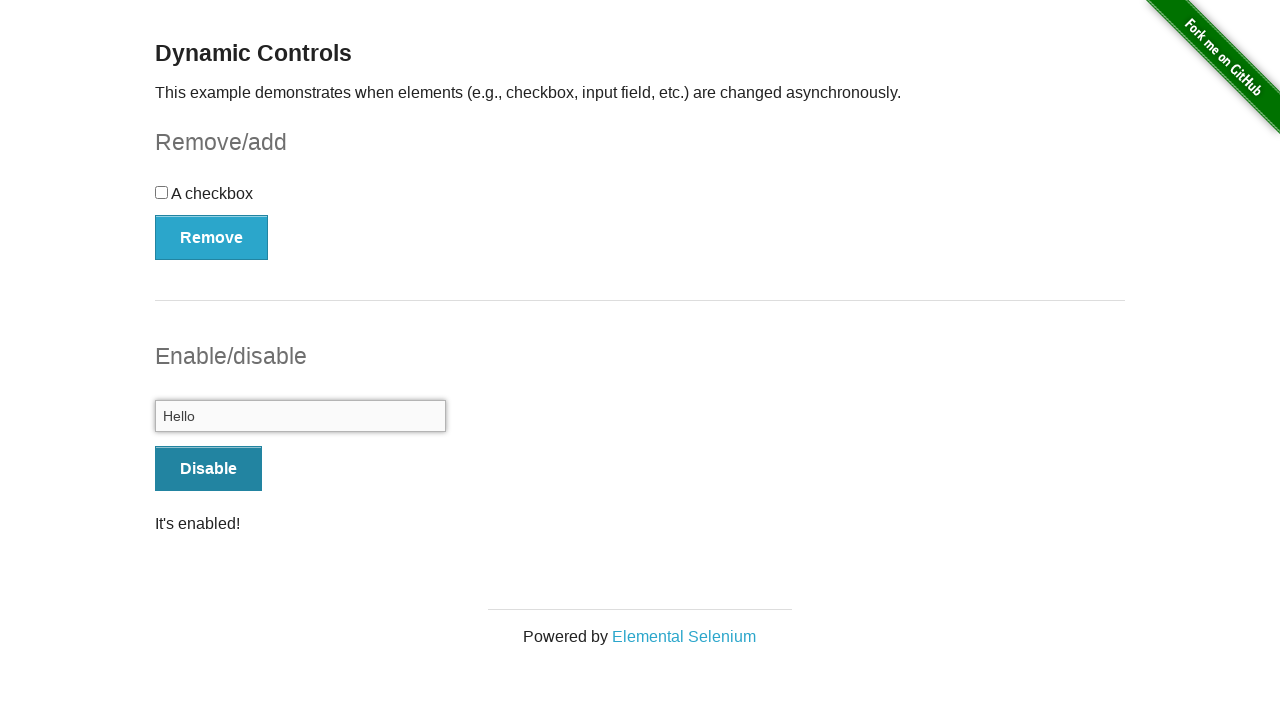

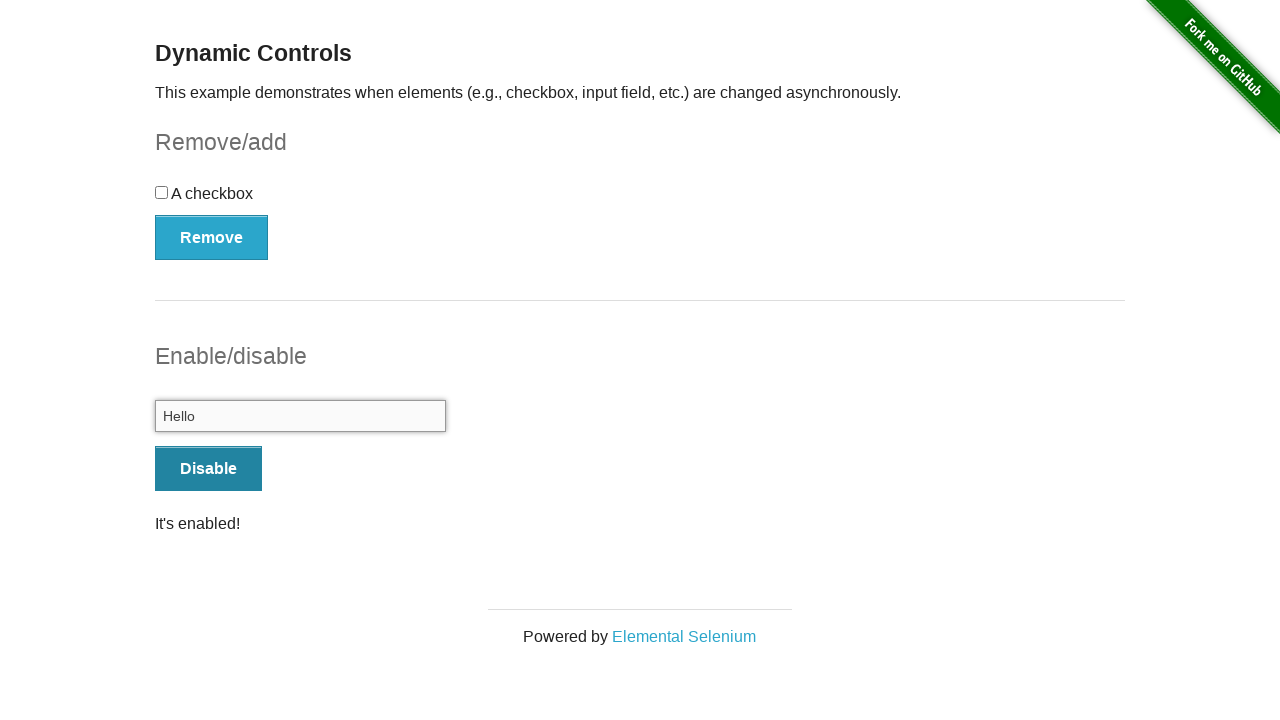